Tests multi-tab handling by clicking buttons that open new tabs, switching focus between tabs, and verifying page content loads correctly in each tab

Starting URL: https://v1.training-support.net/selenium/tab-opener

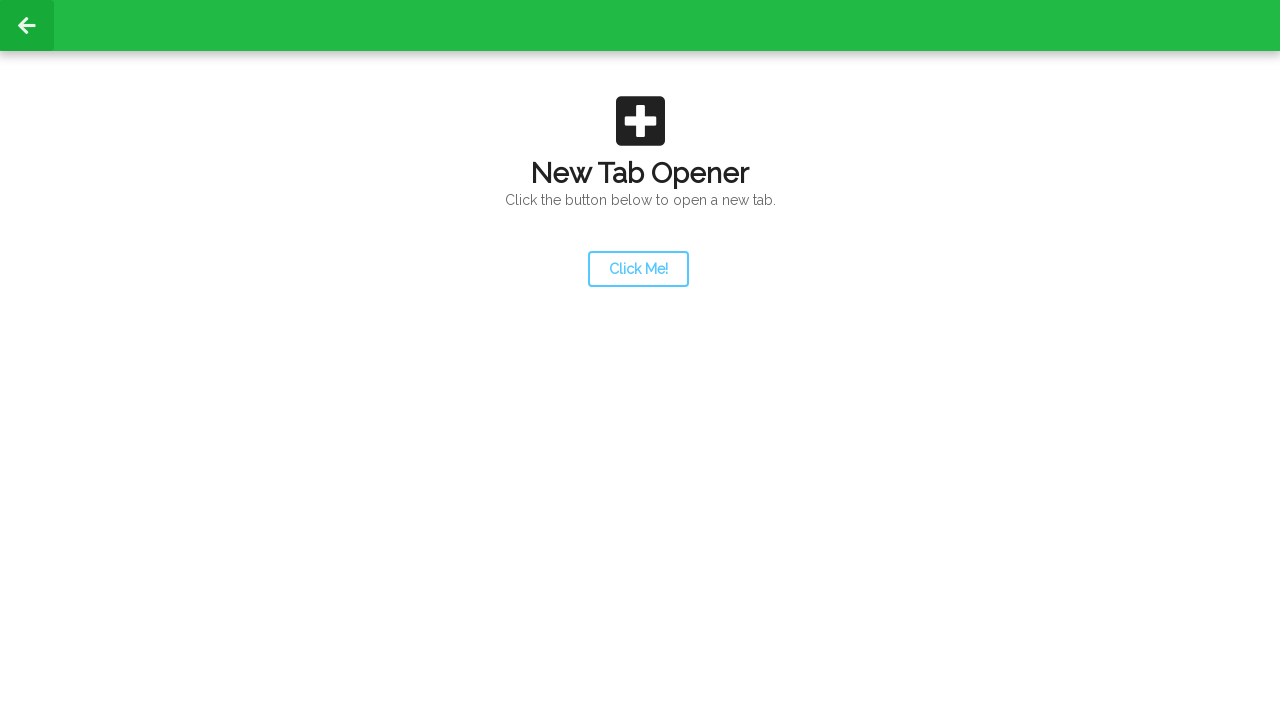

Clicked launcher button to open new tab at (638, 269) on #launcher
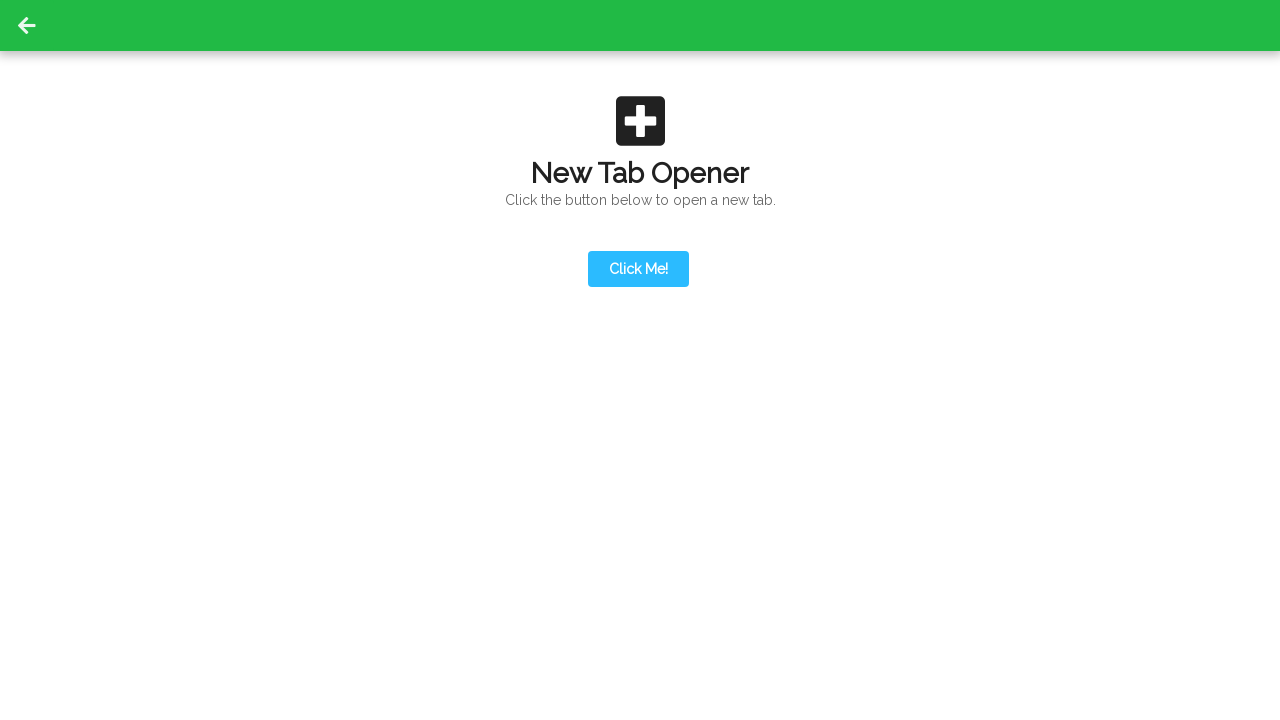

Obtained reference to newly opened tab (page2)
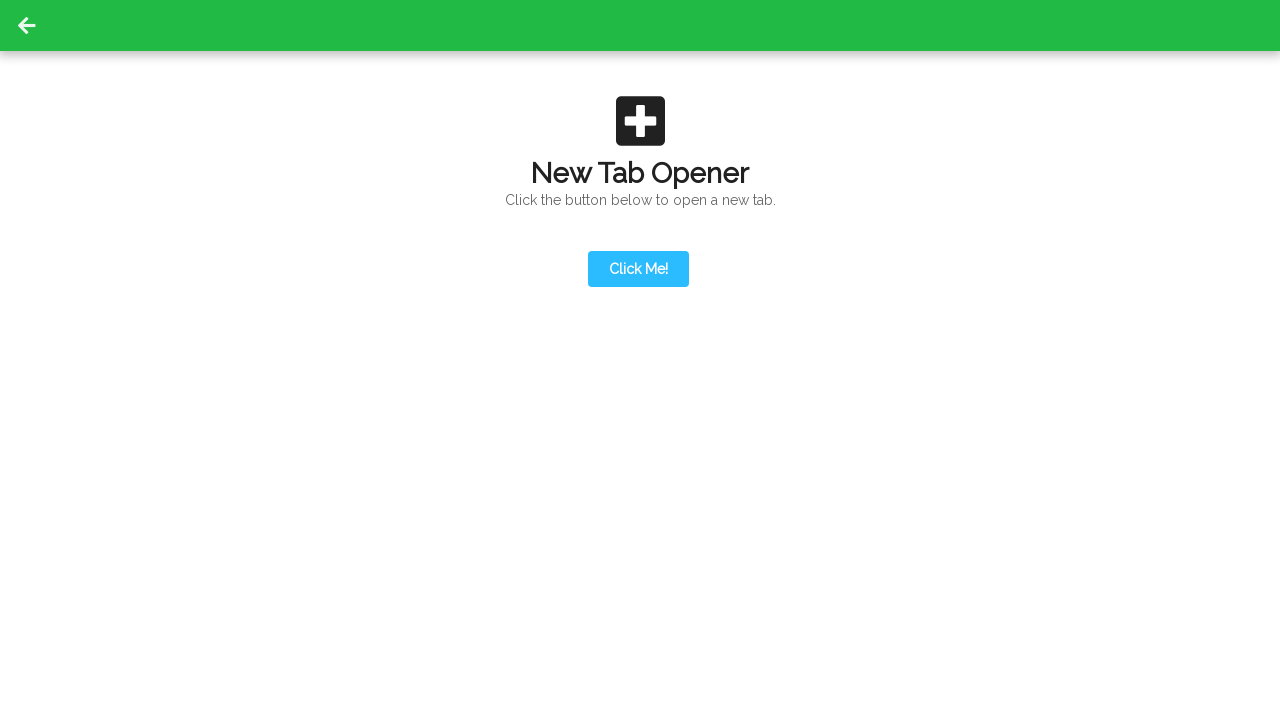

Action button on second tab became visible
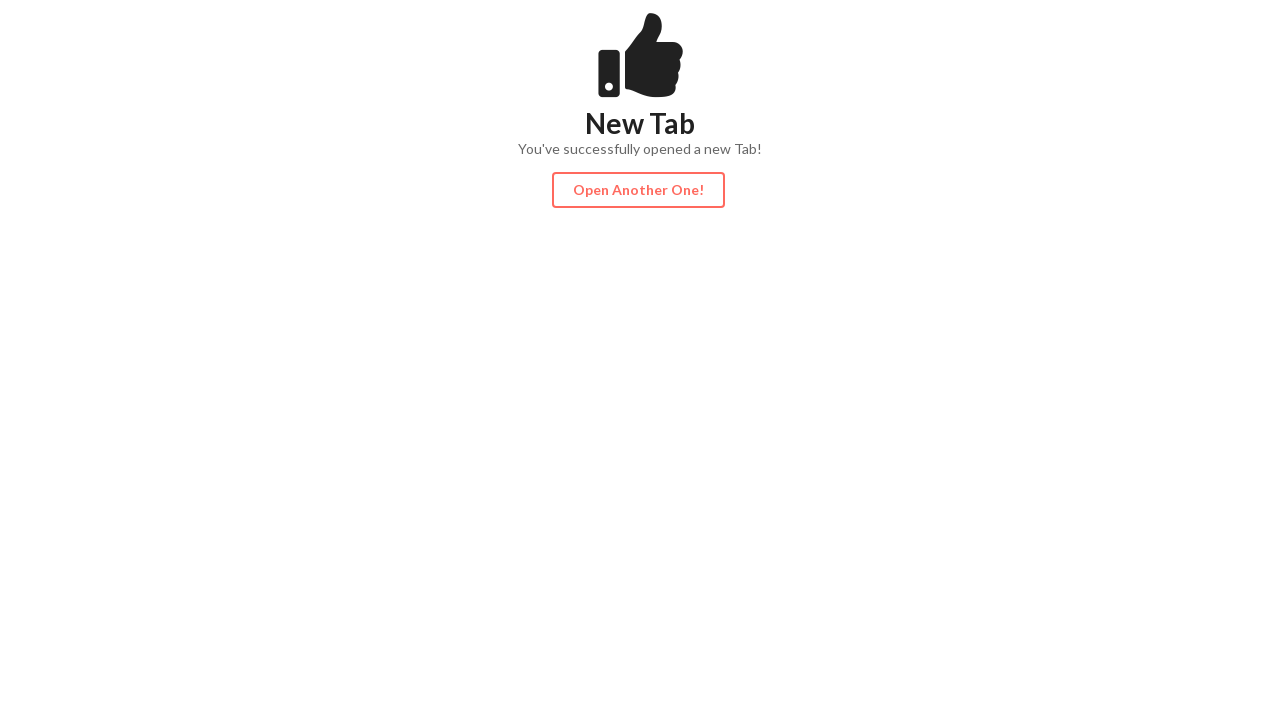

Content on second tab became visible
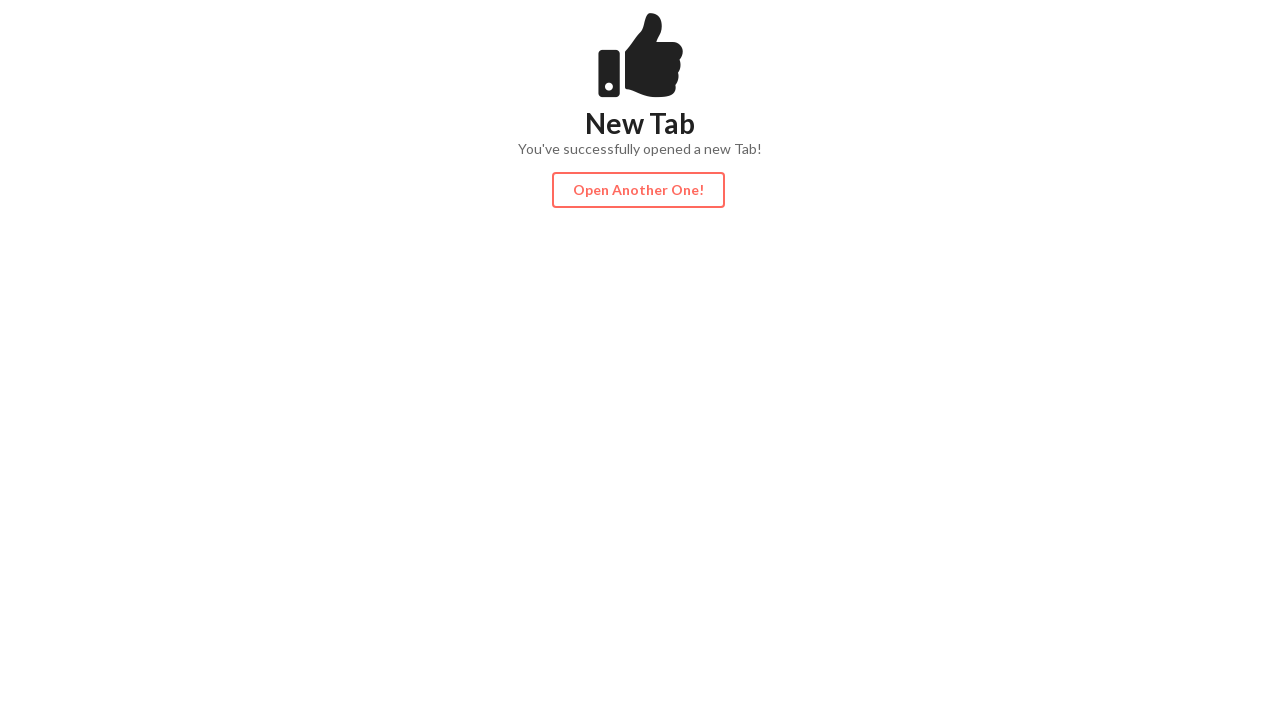

Clicked action button on second tab to open third tab at (638, 190) on #actionButton
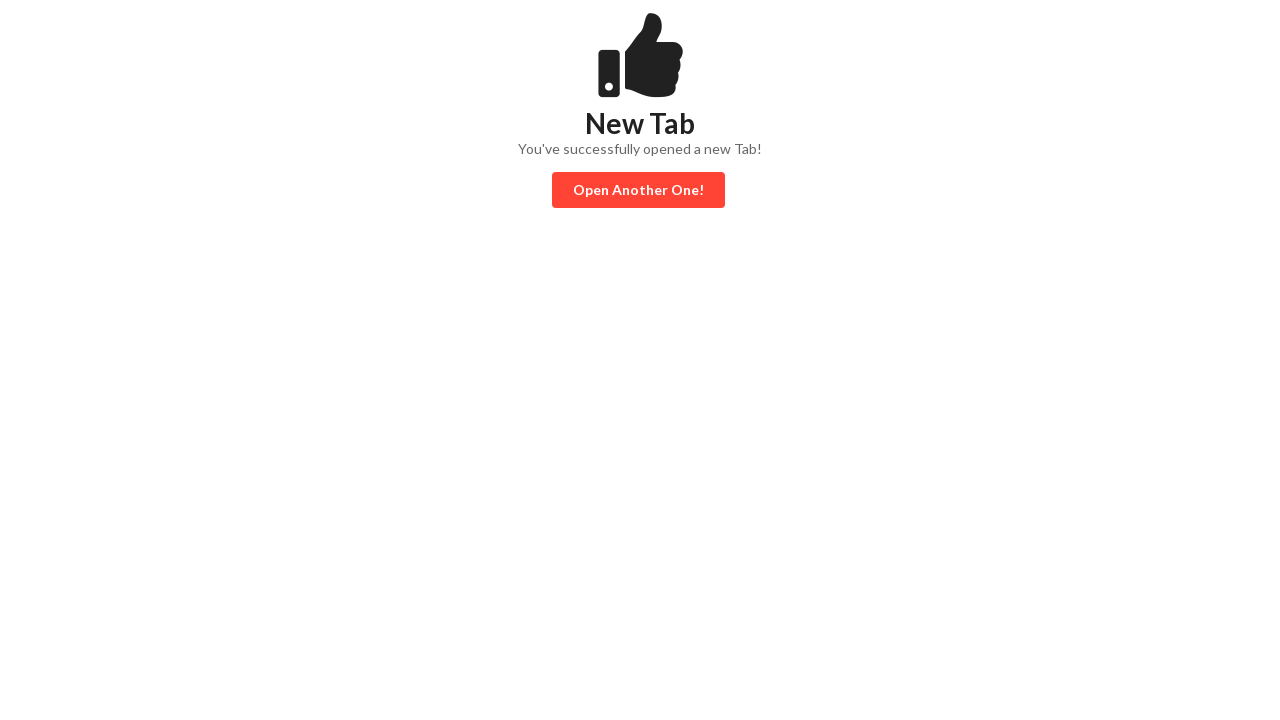

Obtained reference to newly opened third tab (page3)
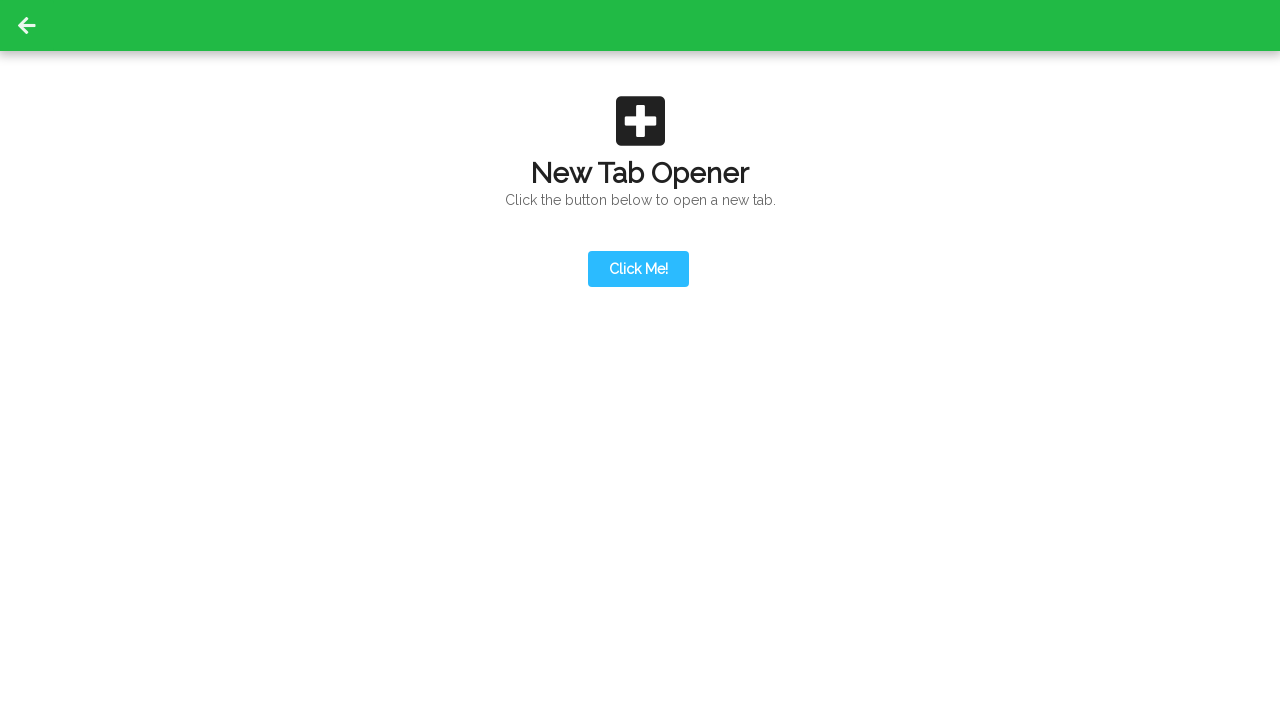

Content on third tab became visible
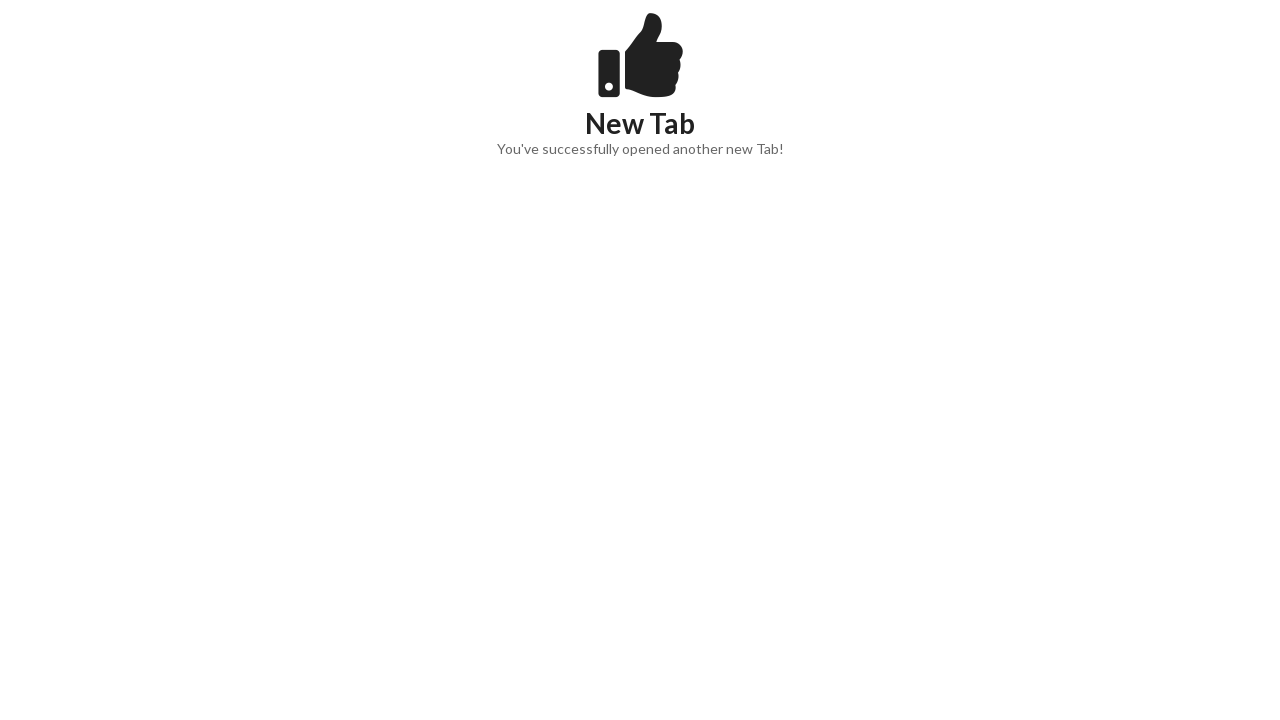

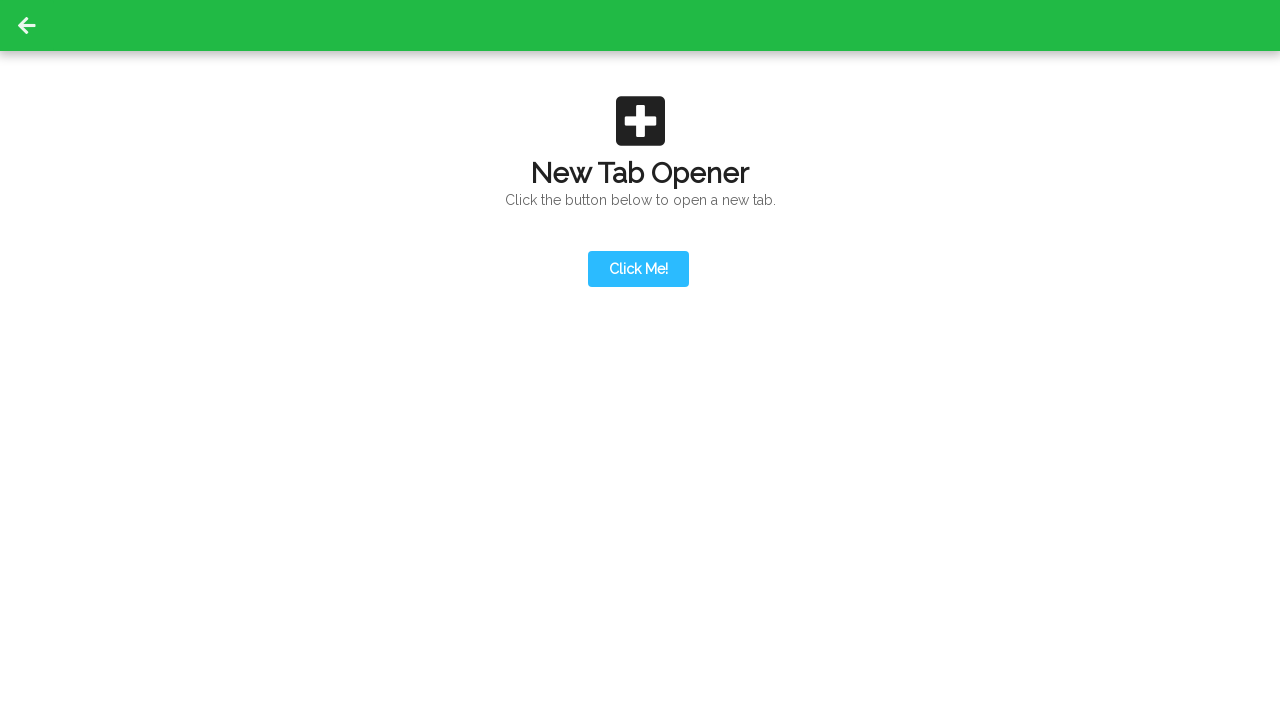